Tests double-click functionality on a button that shows an alert

Starting URL: https://selenium08.blogspot.com/2019/11/double-click.html

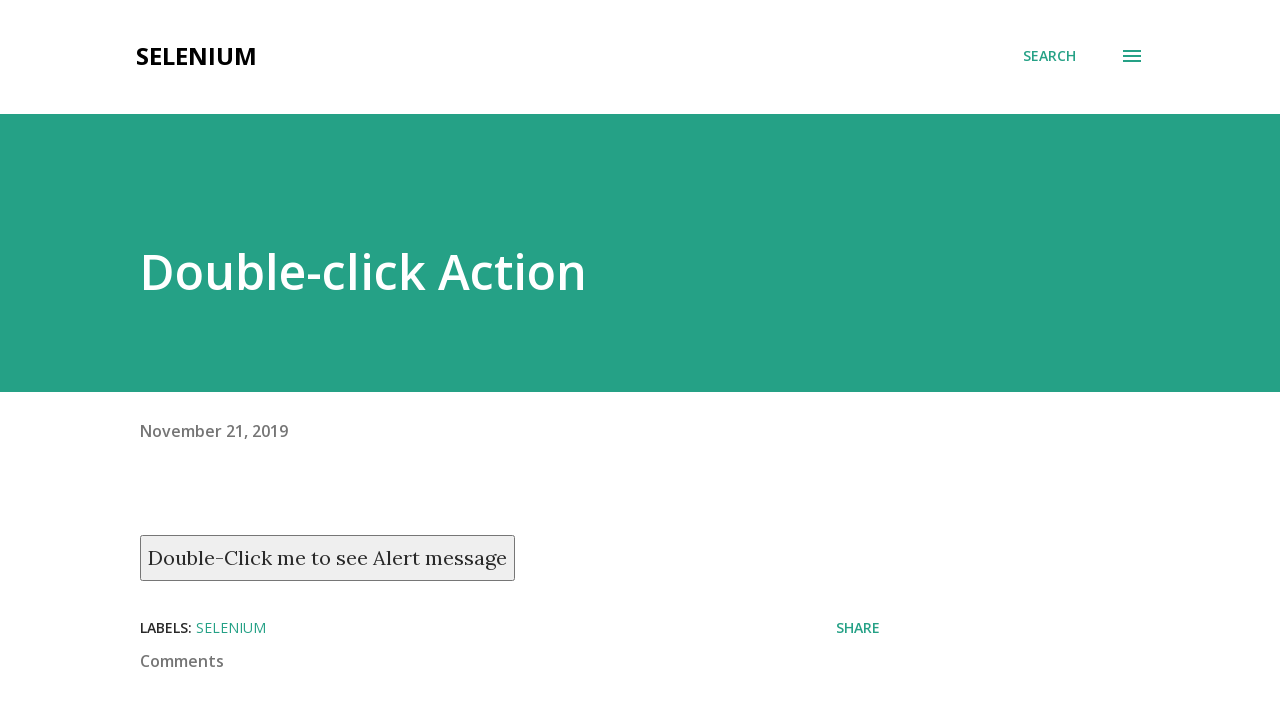

Located double-click button element
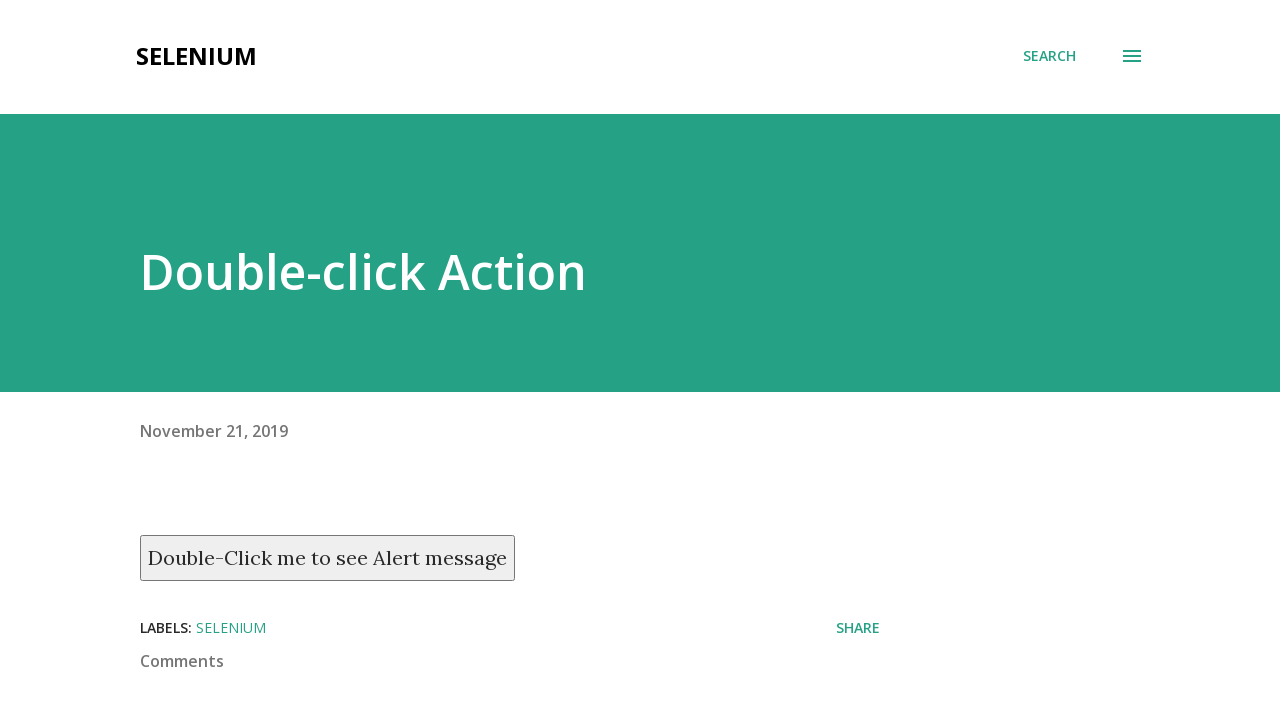

Double-clicked the button to trigger alert at (328, 558) on button:has-text('Double-Click me to see Alert message')
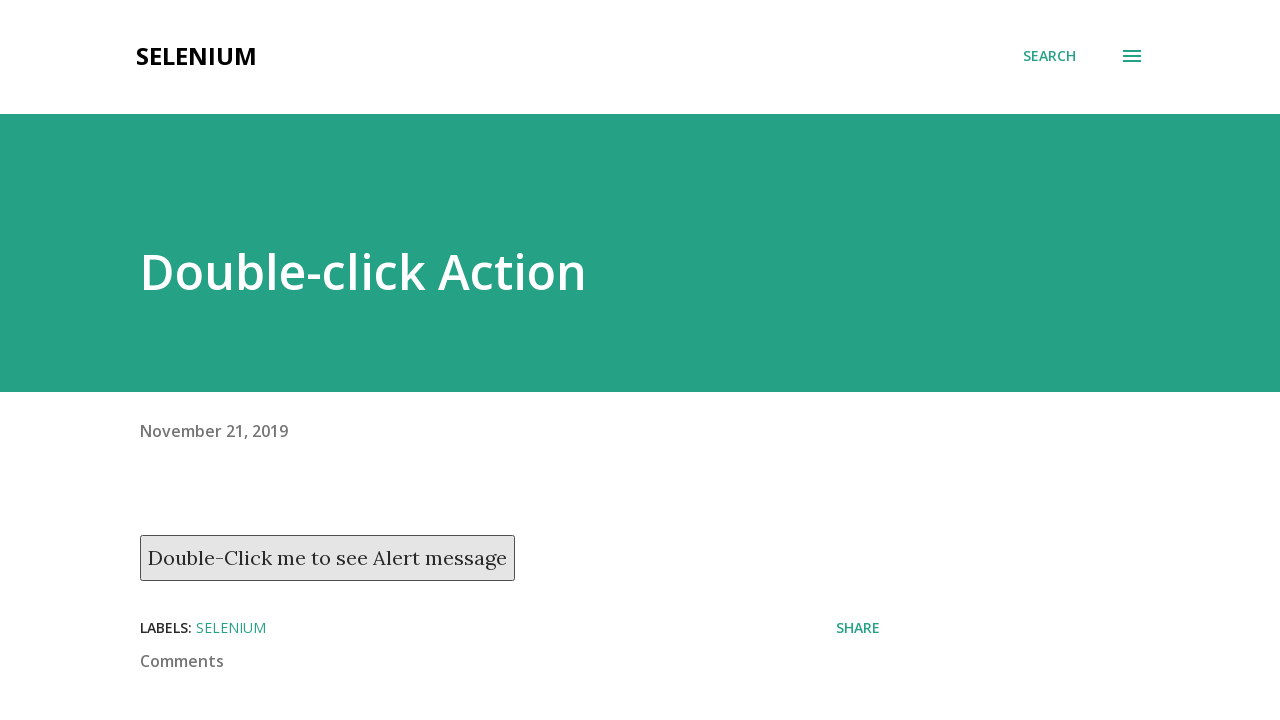

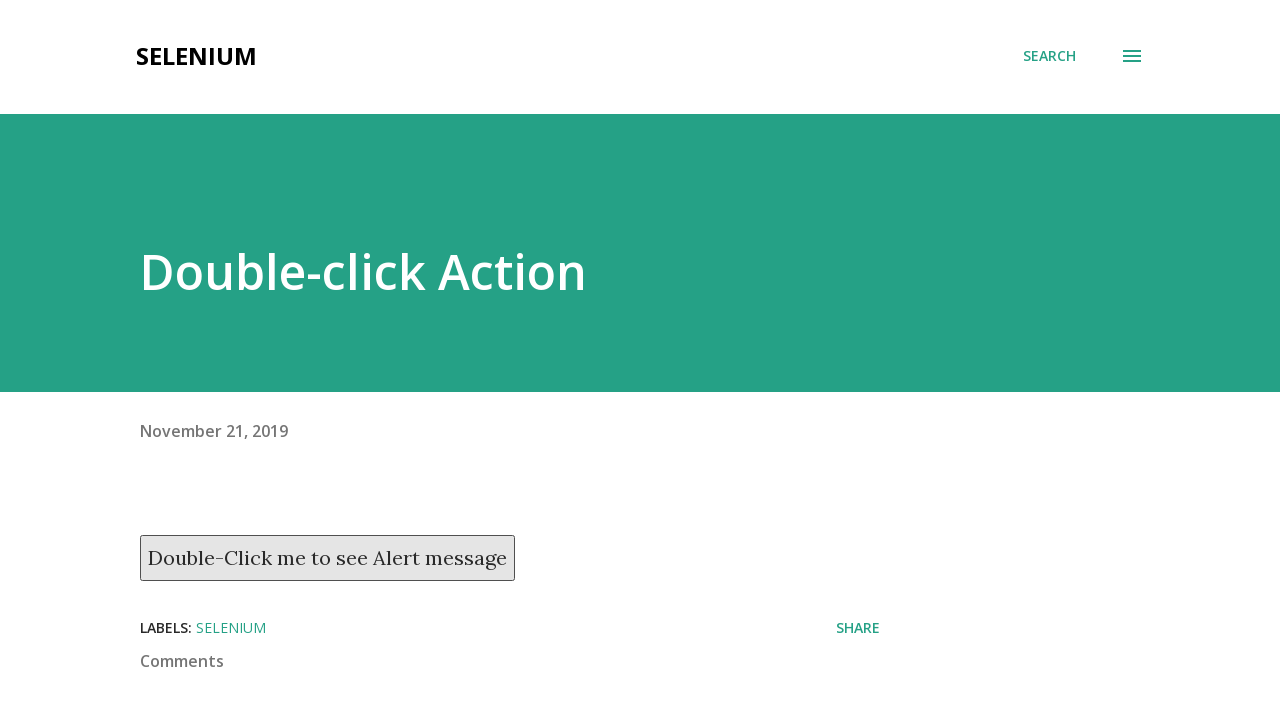